Tests user input field by scrolling to it, verifying placeholder text, and entering text into the message field

Starting URL: https://www.lambdatest.com/selenium-playground/simple-form-demo

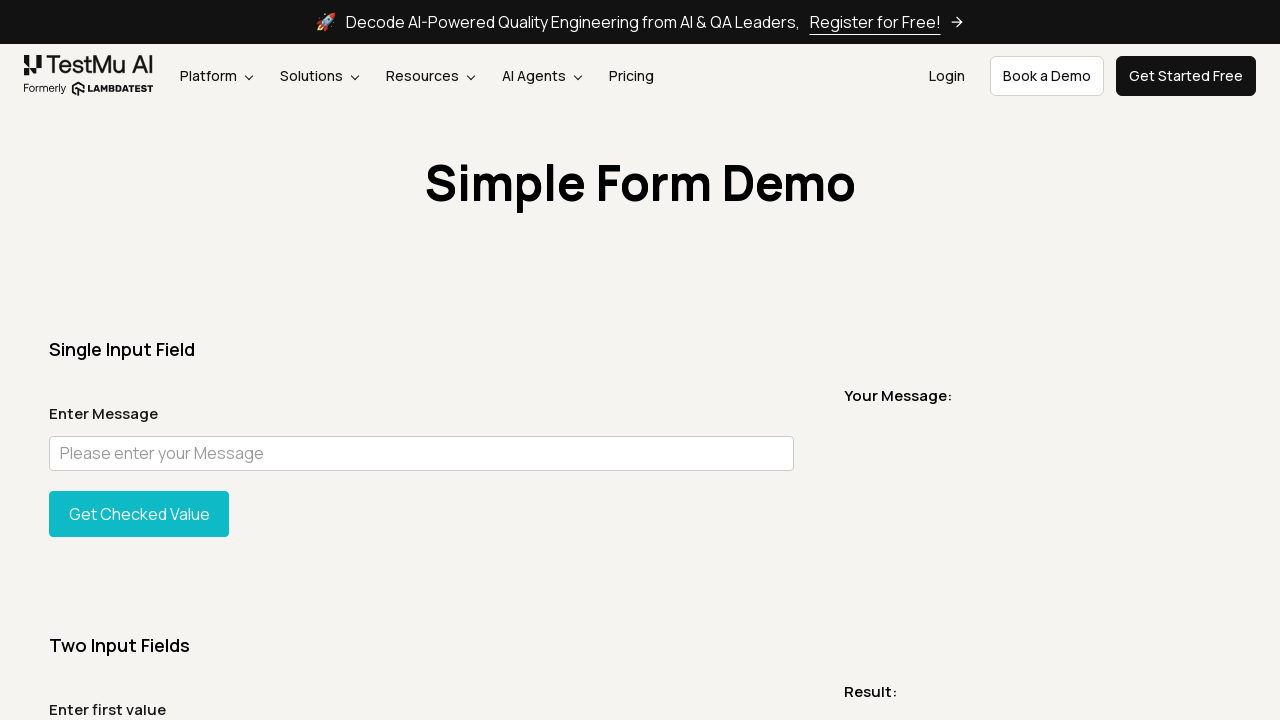

Navigated to LambdaTest simple form demo page
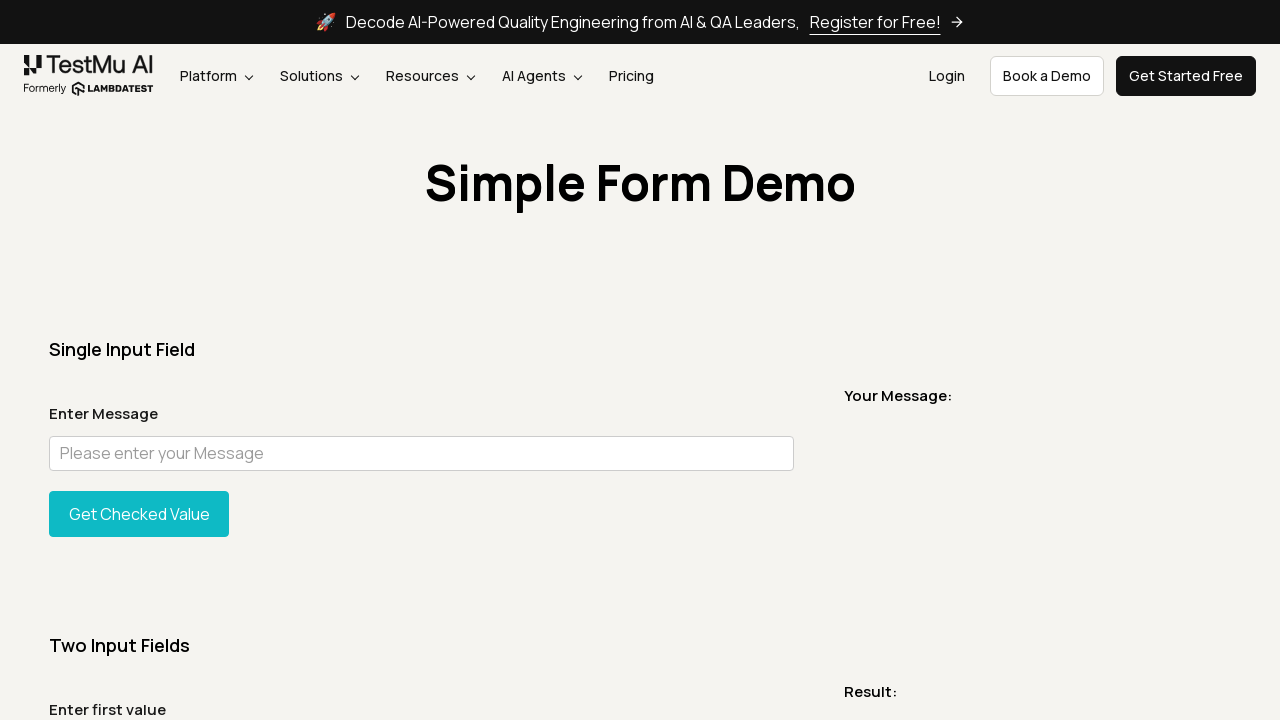

Scrolled to message input field
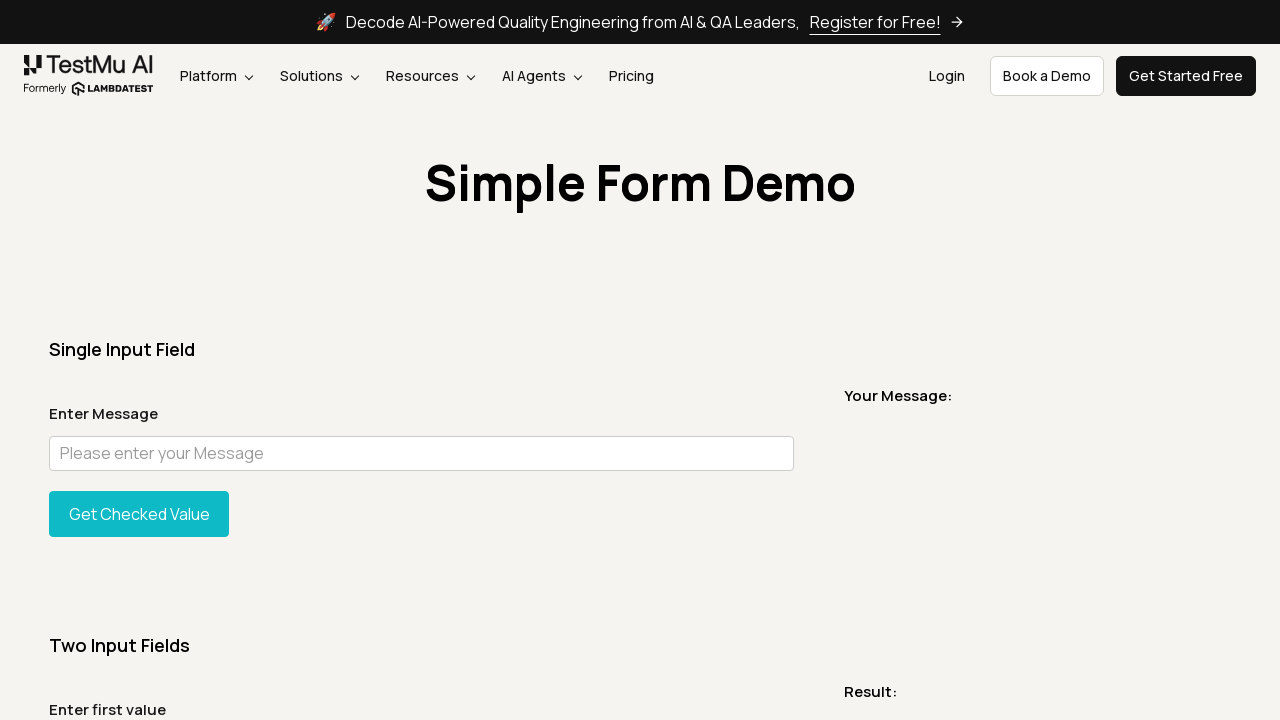

Verified placeholder text exists: 'Please enter your Message'
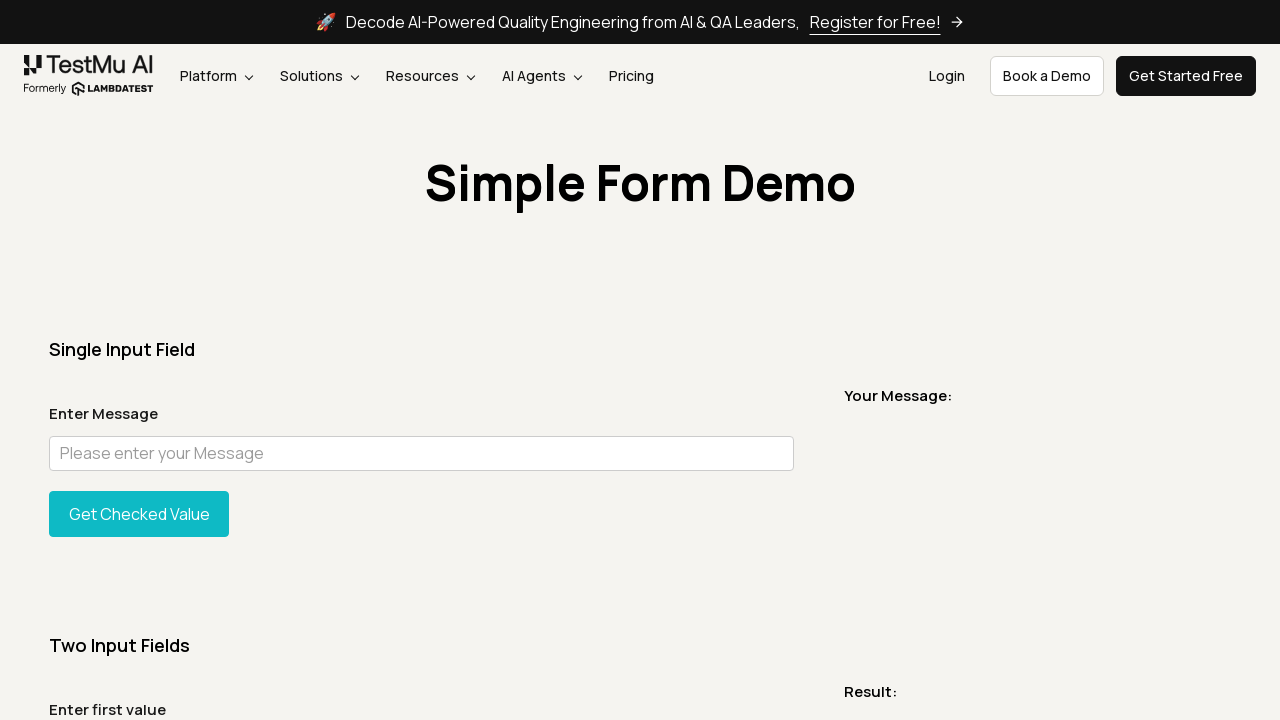

Entered text 'Hi I'm Ganesh' into message field on input#user-message
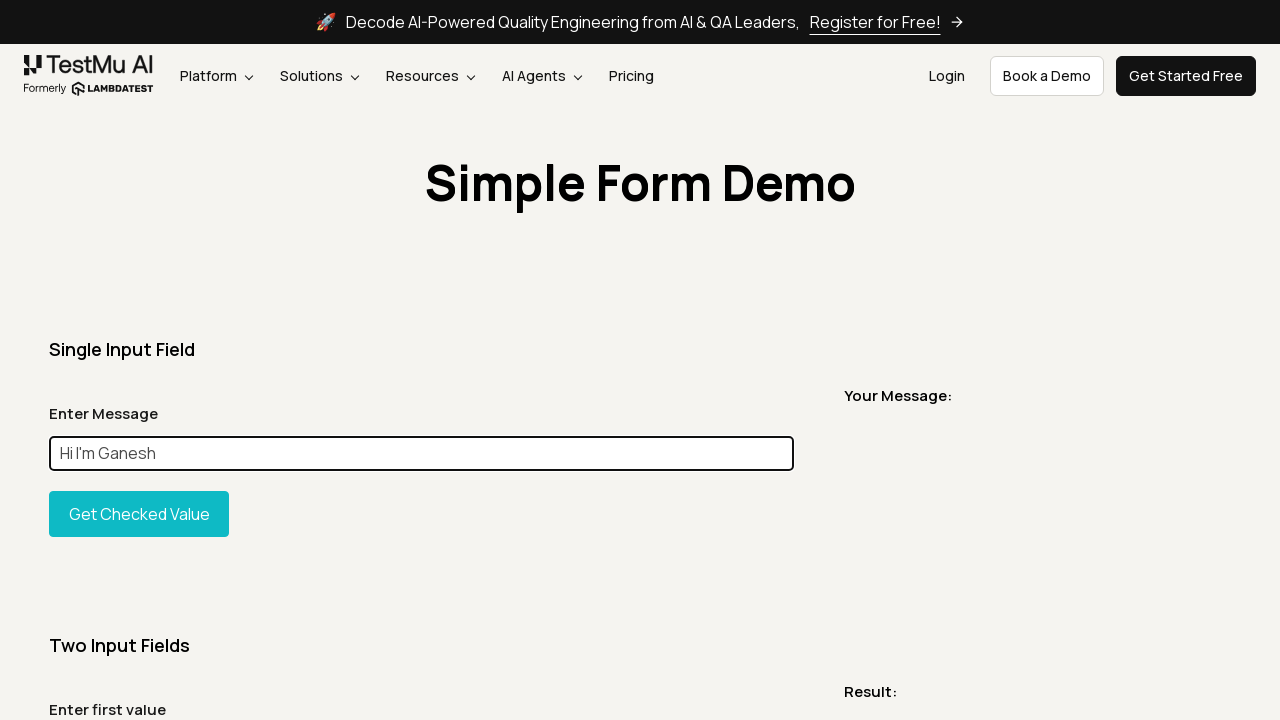

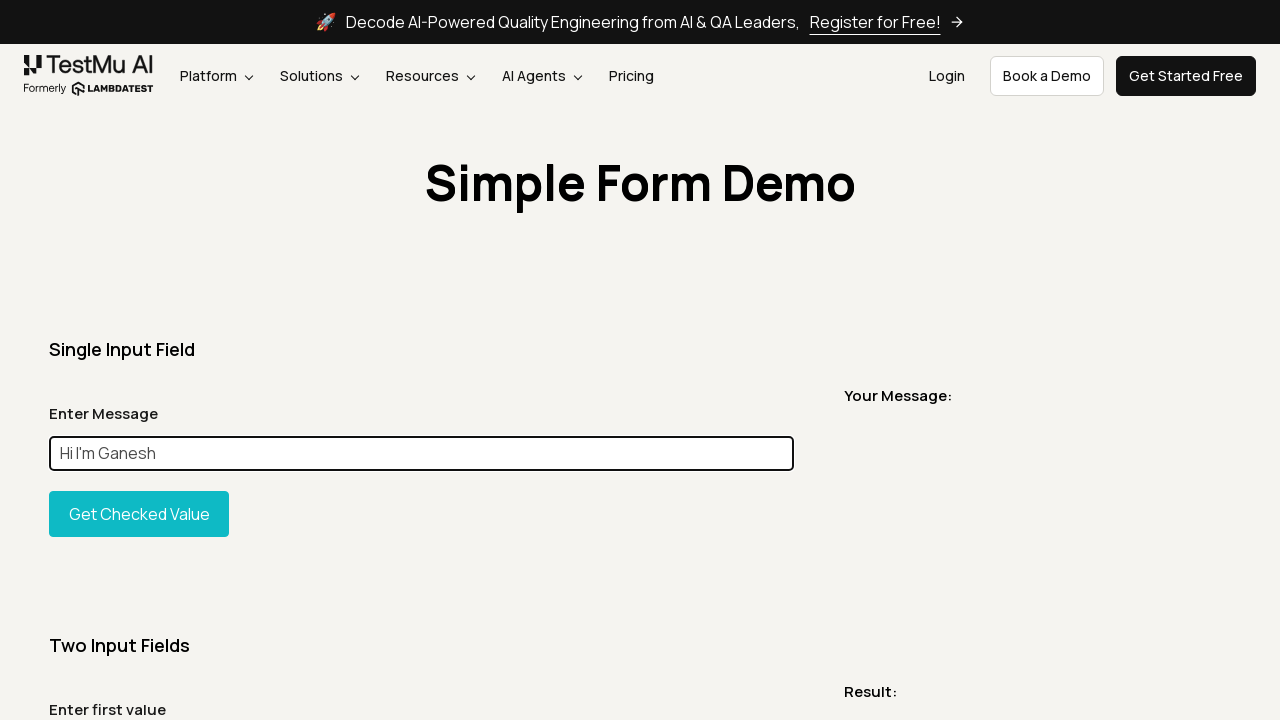